Clicks on About Us navigation link and verifies the About Us page loads

Starting URL: https://www.bidinn.in/

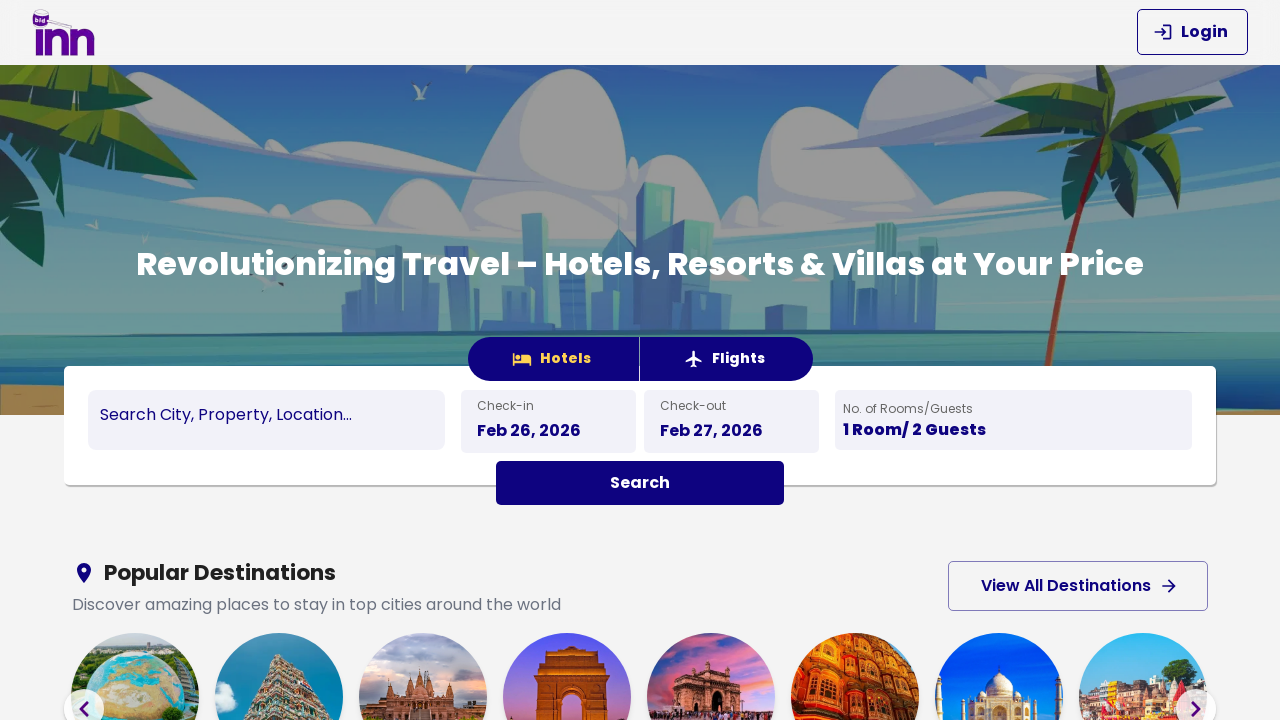

Clicked About Us navigation link at (443, 472) on text=About Us
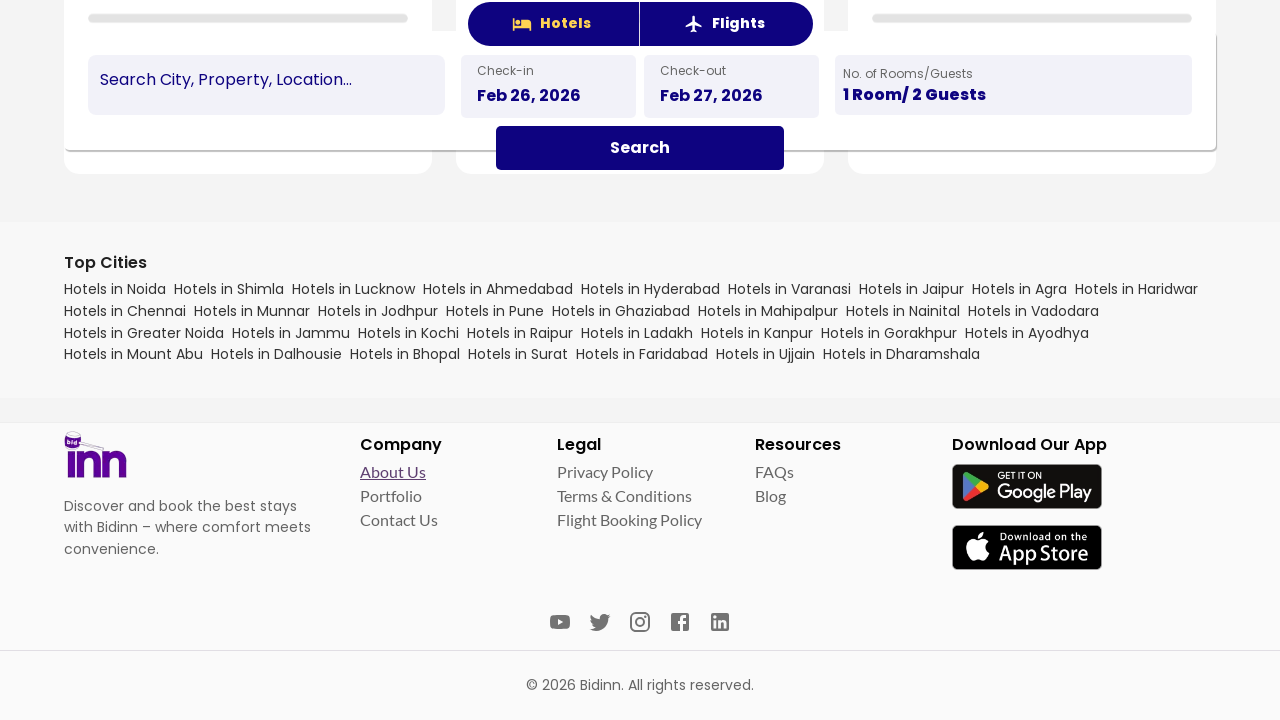

Located About Us header element
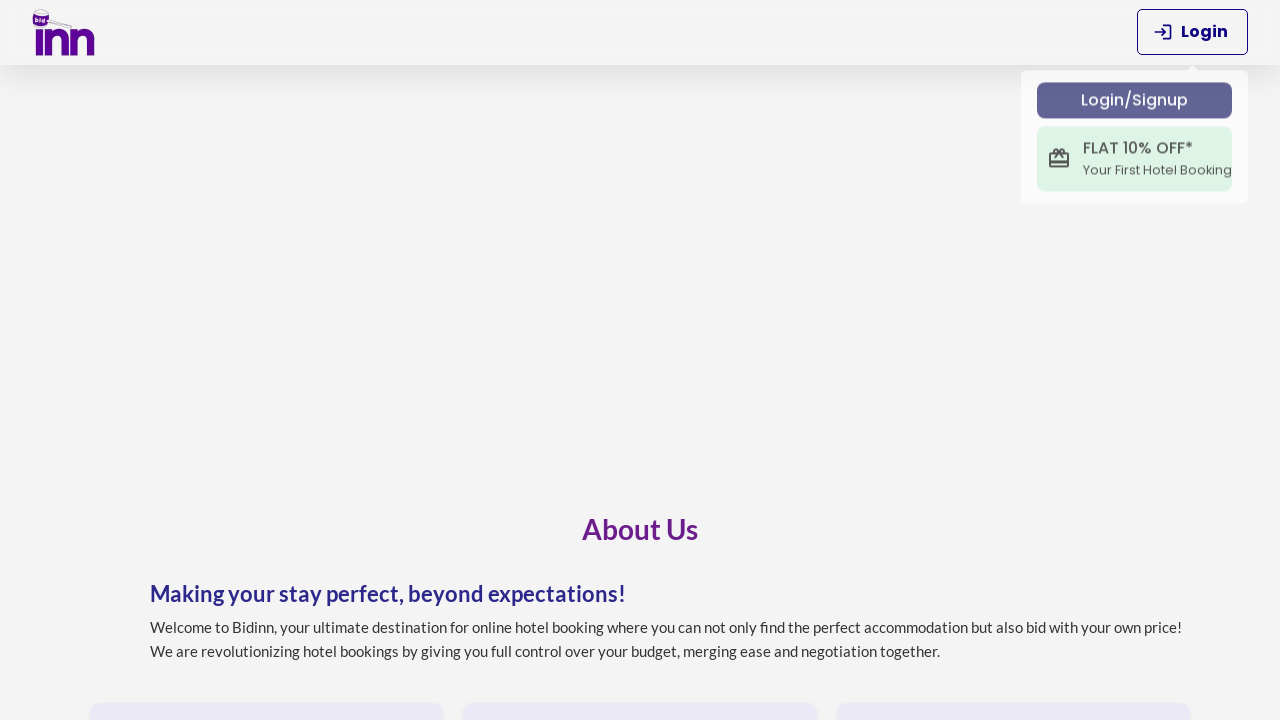

Verified About Us header is visible - About Us page loaded successfully
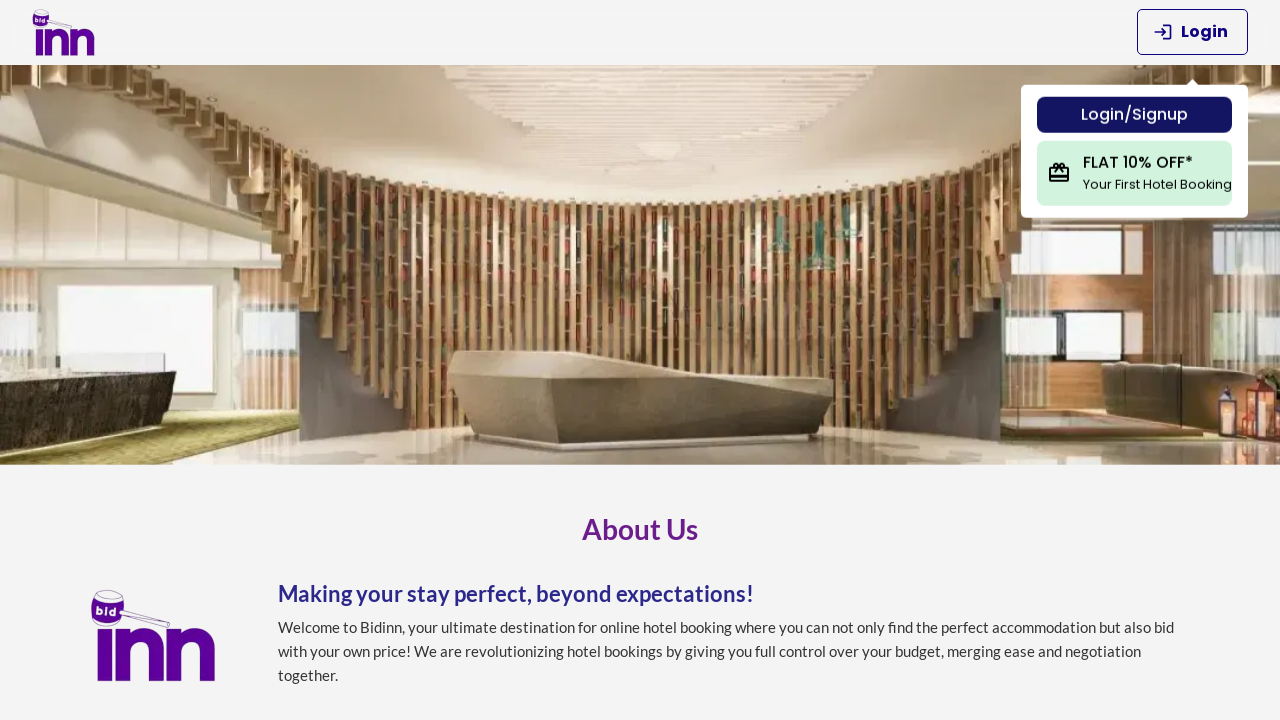

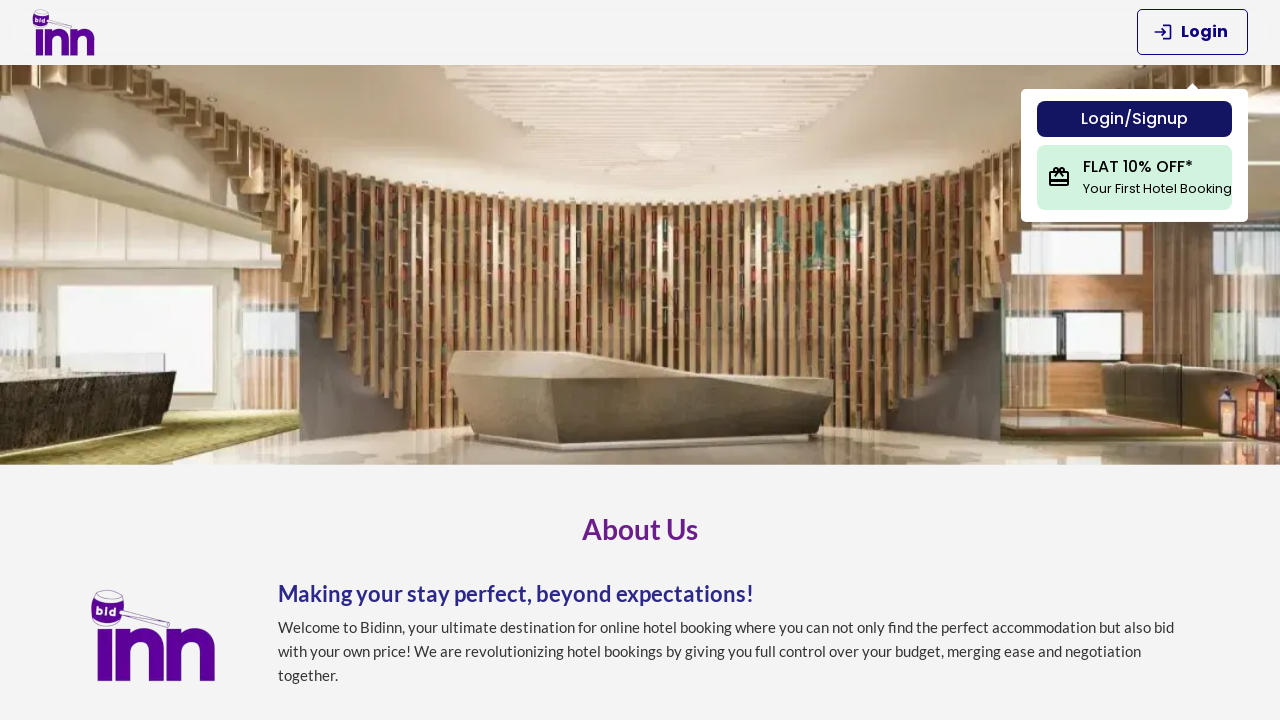